Tests the country selection dropdown functionality by clicking on the billing country field and selecting a specific country (Honduras) from the dropdown list.

Starting URL: https://www.dummyticket.com/dummy-ticket-for-visa-application/

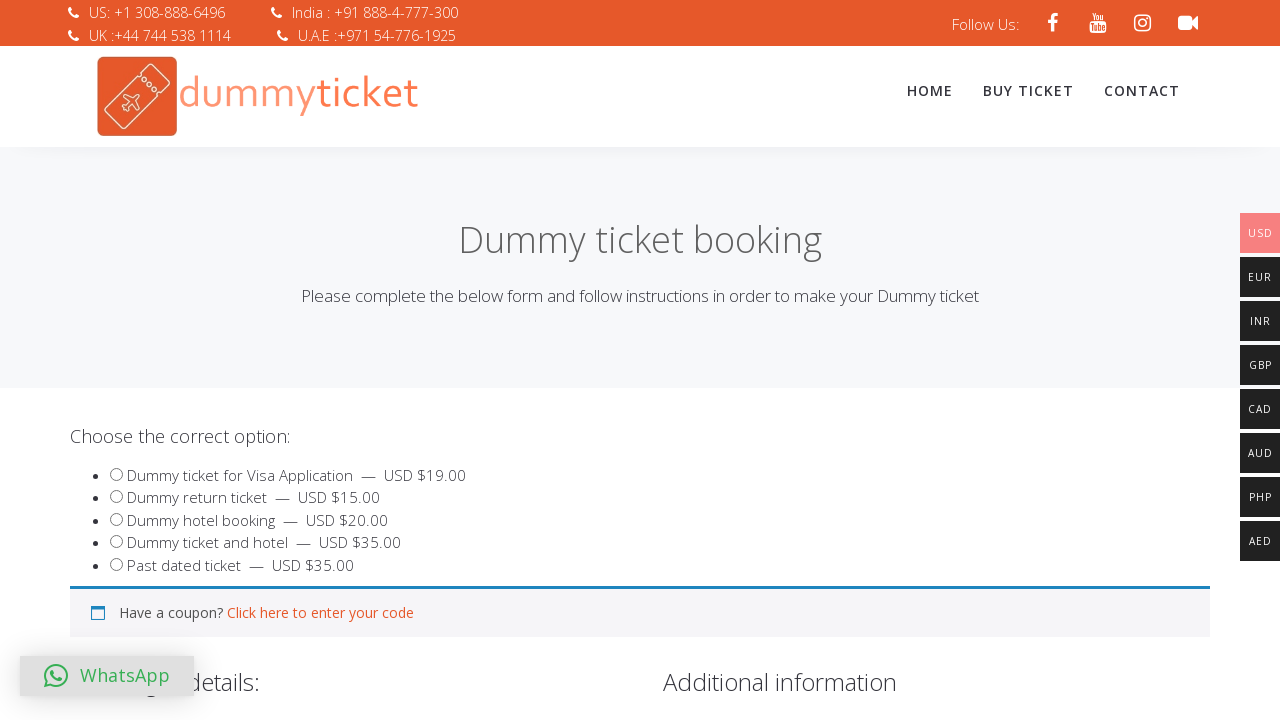

Clicked on billing country dropdown to open it at (344, 360) on span#select2-billing_country-container
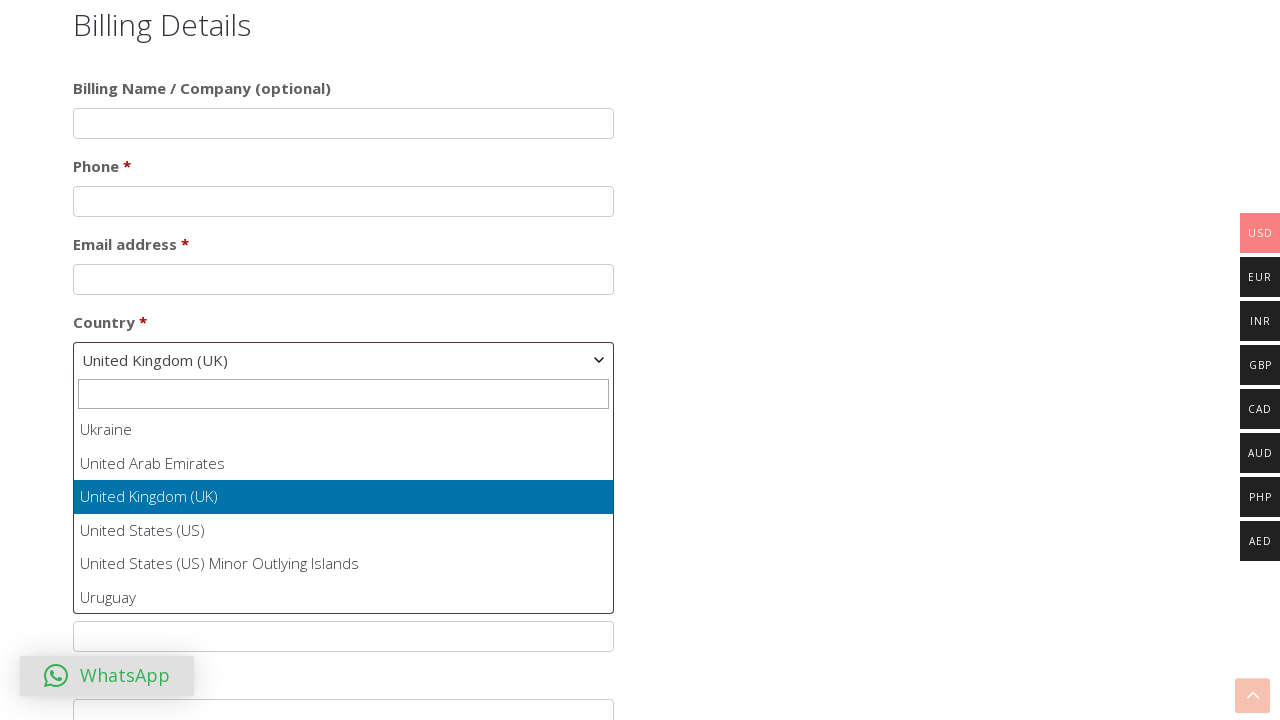

Dropdown options appeared
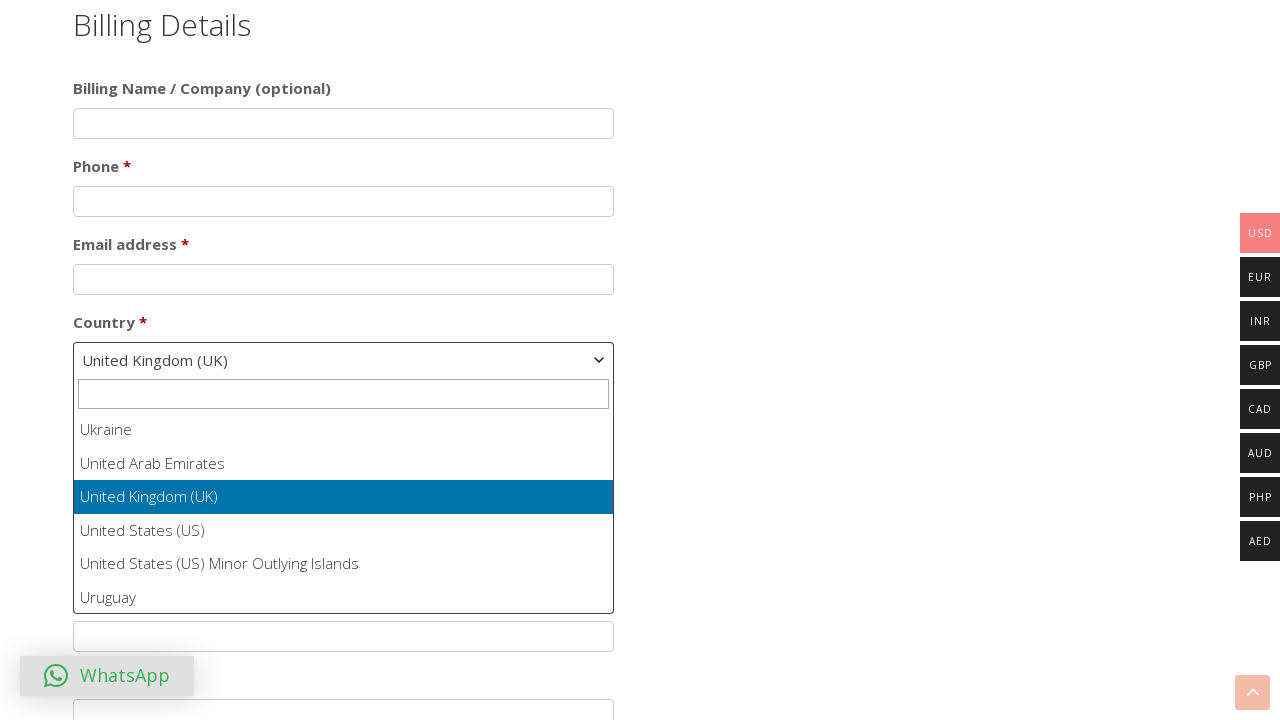

Selected Honduras from the dropdown list at (344, 513) on li.select2-results__option:has-text('Honduras')
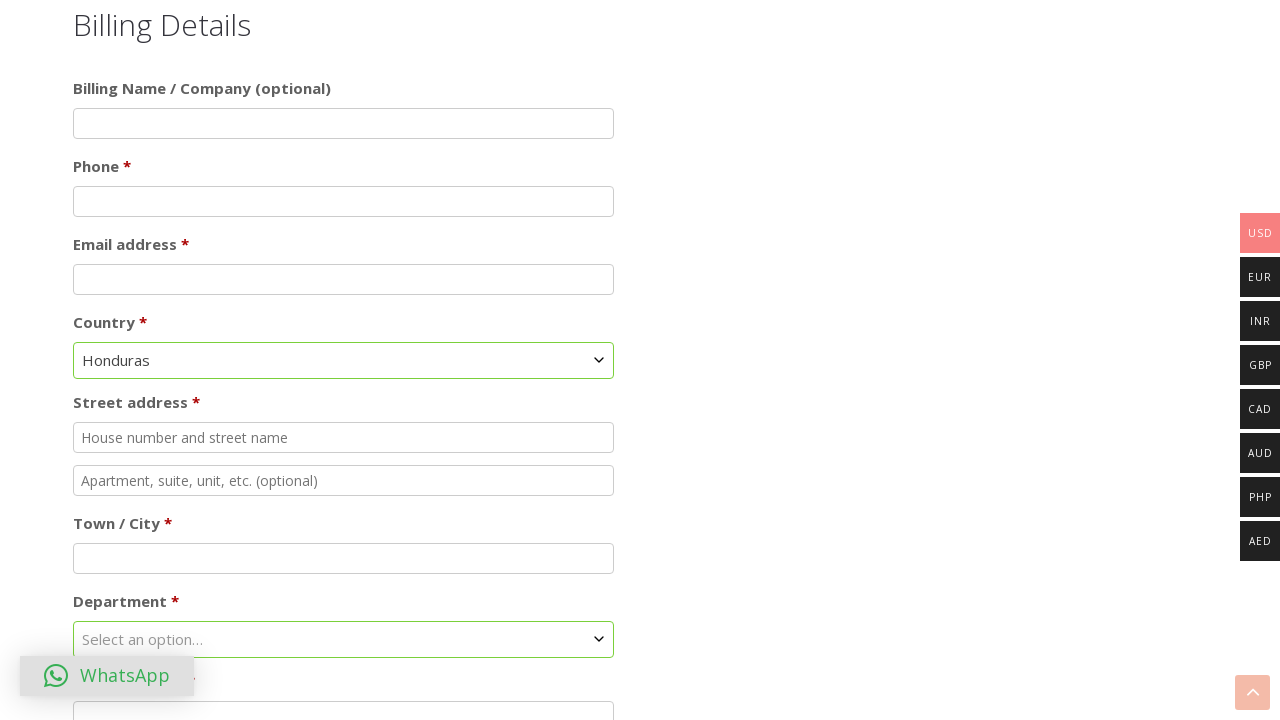

Waited for country selection to be processed
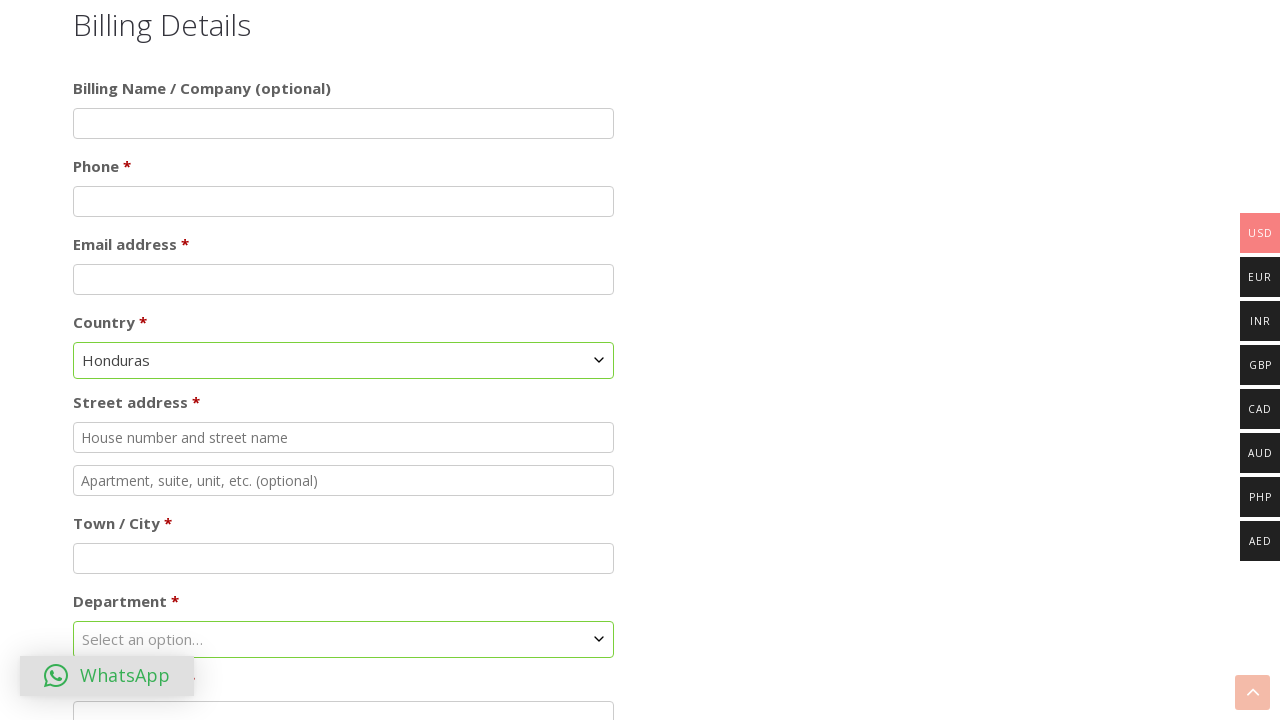

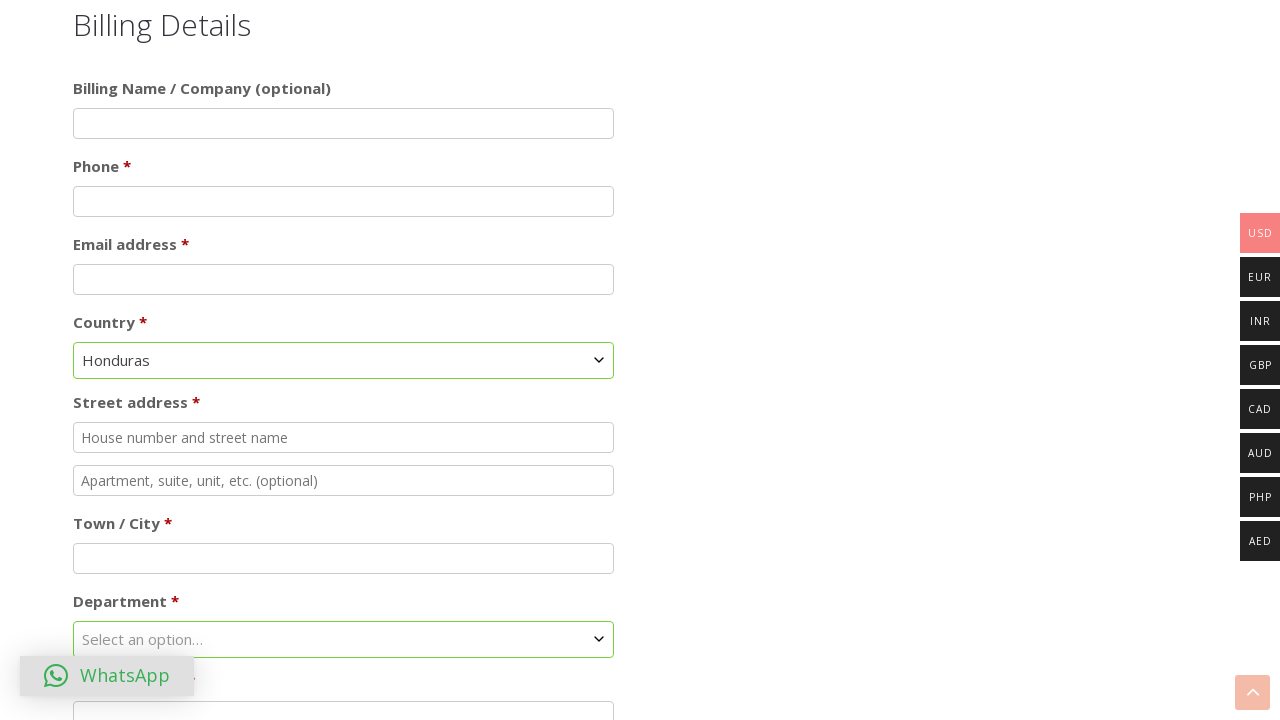